Tests keyboard actions on a text compare page by filling a textarea, selecting all text with Ctrl+A, copying with Ctrl+C, tabbing to the next field, and pasting with Ctrl+V

Starting URL: https://gotranscript.com/text-compare

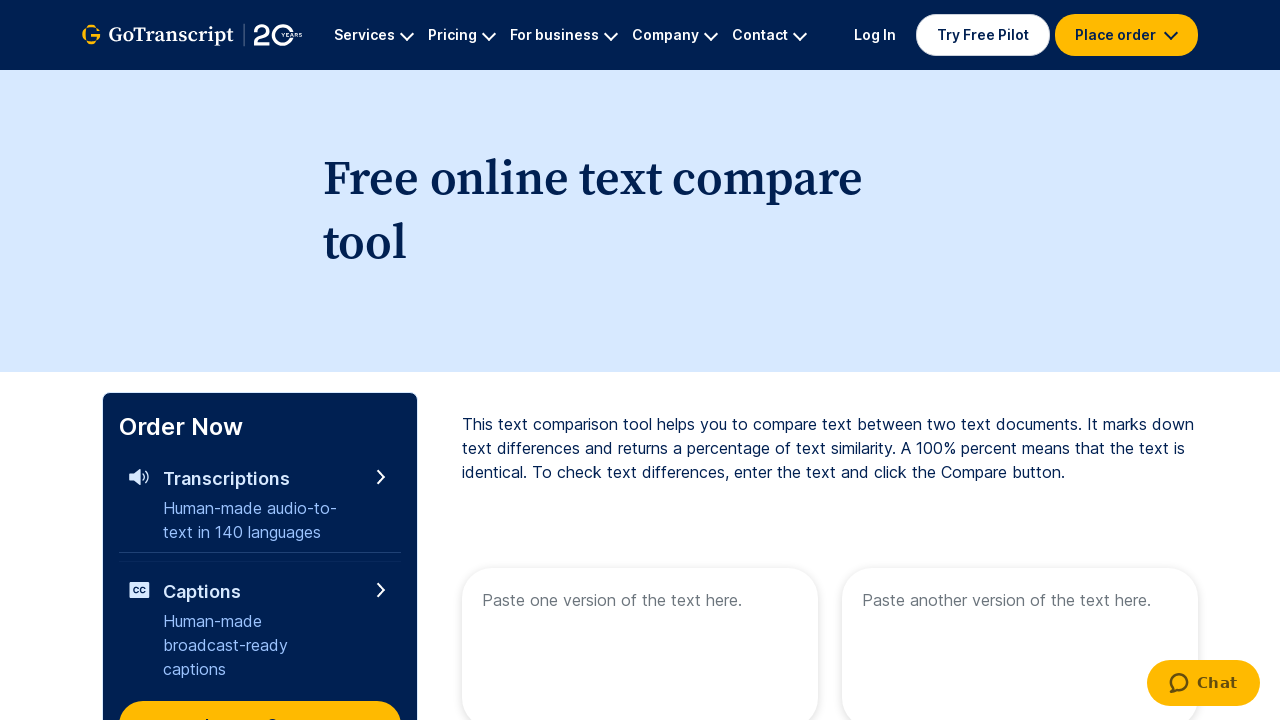

Filled first textarea with sample text 'Welcome to Unity Health... I am ' on //textarea[@name="text1"]
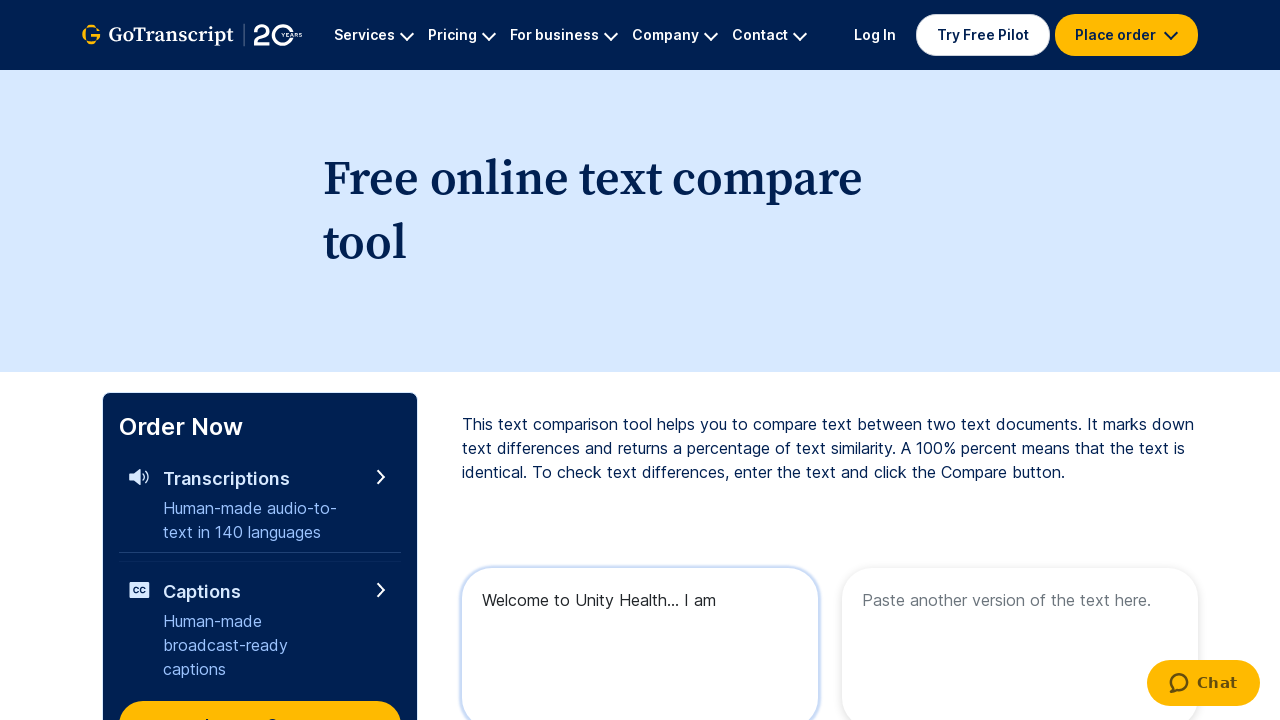

Selected all text in textarea using Ctrl+A
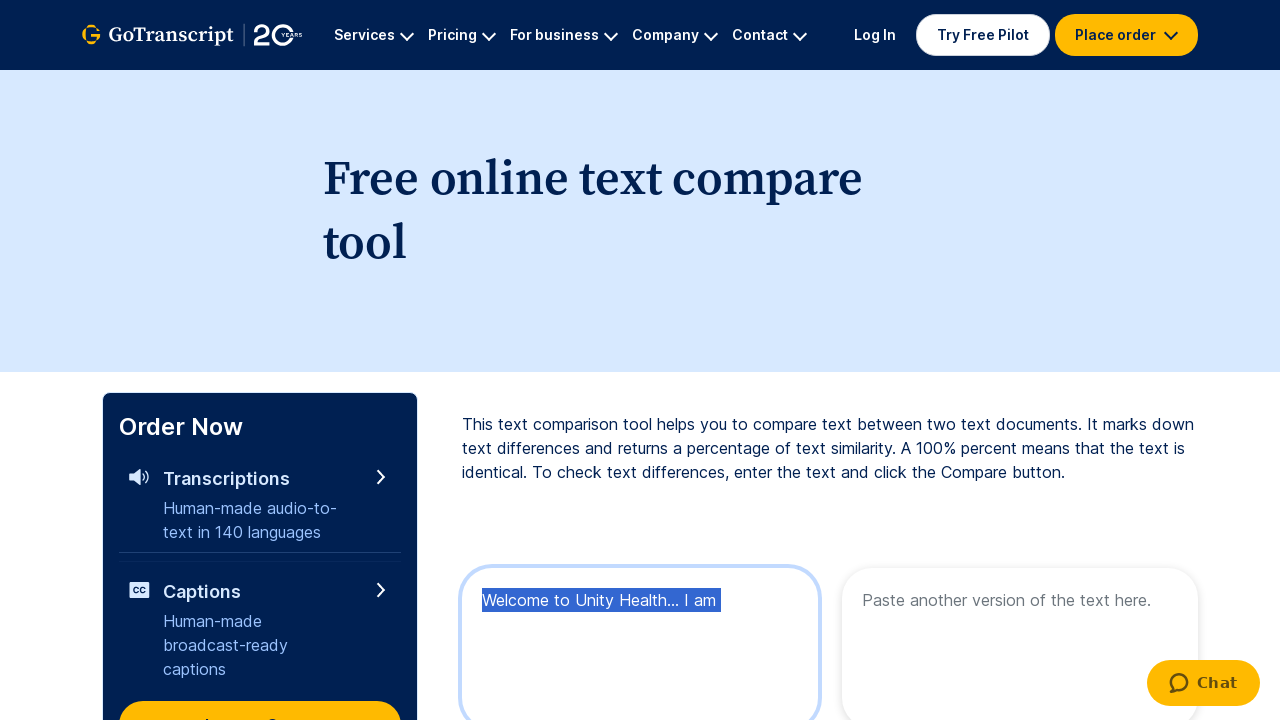

Copied selected text using Ctrl+C
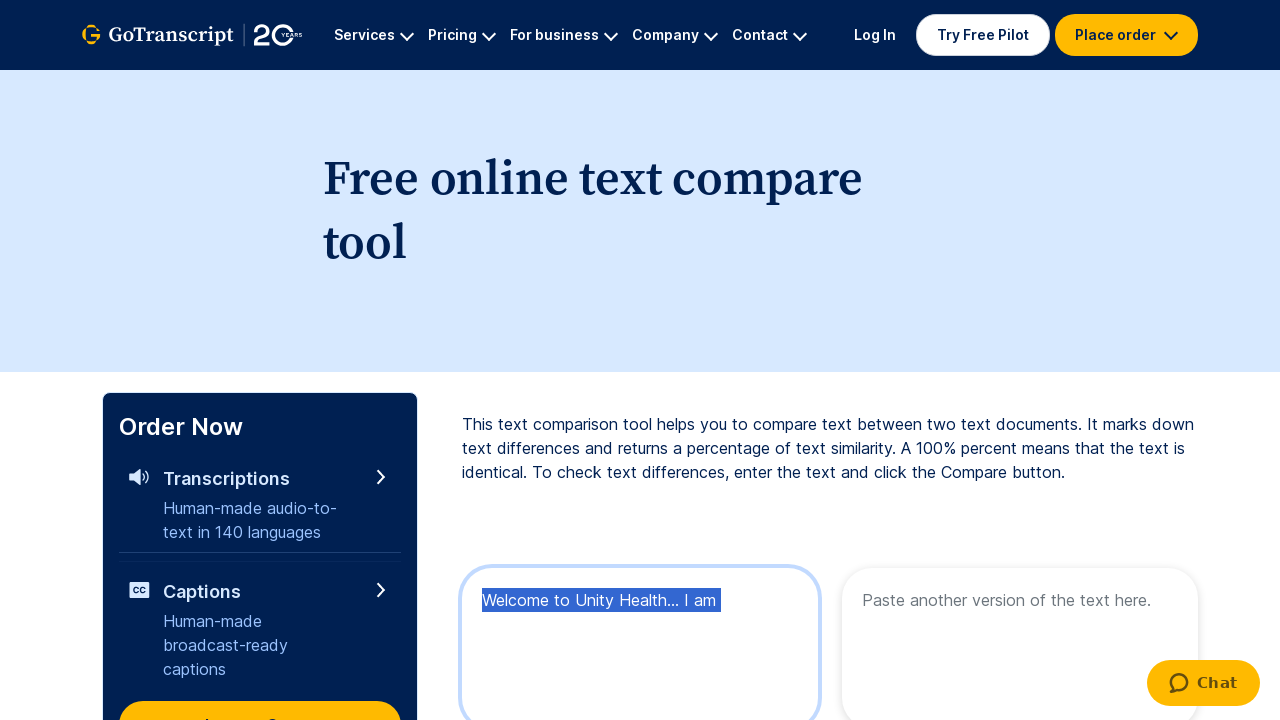

Tabbed to the next field
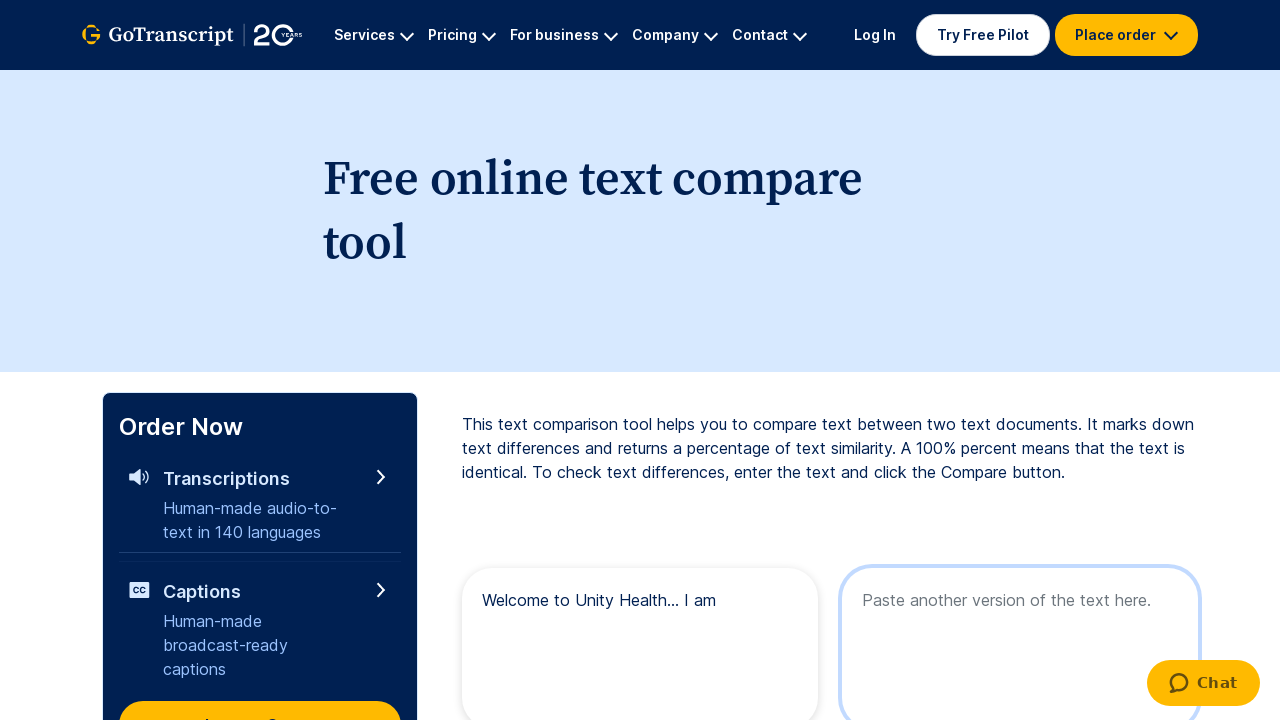

Pasted text into second field using Ctrl+V
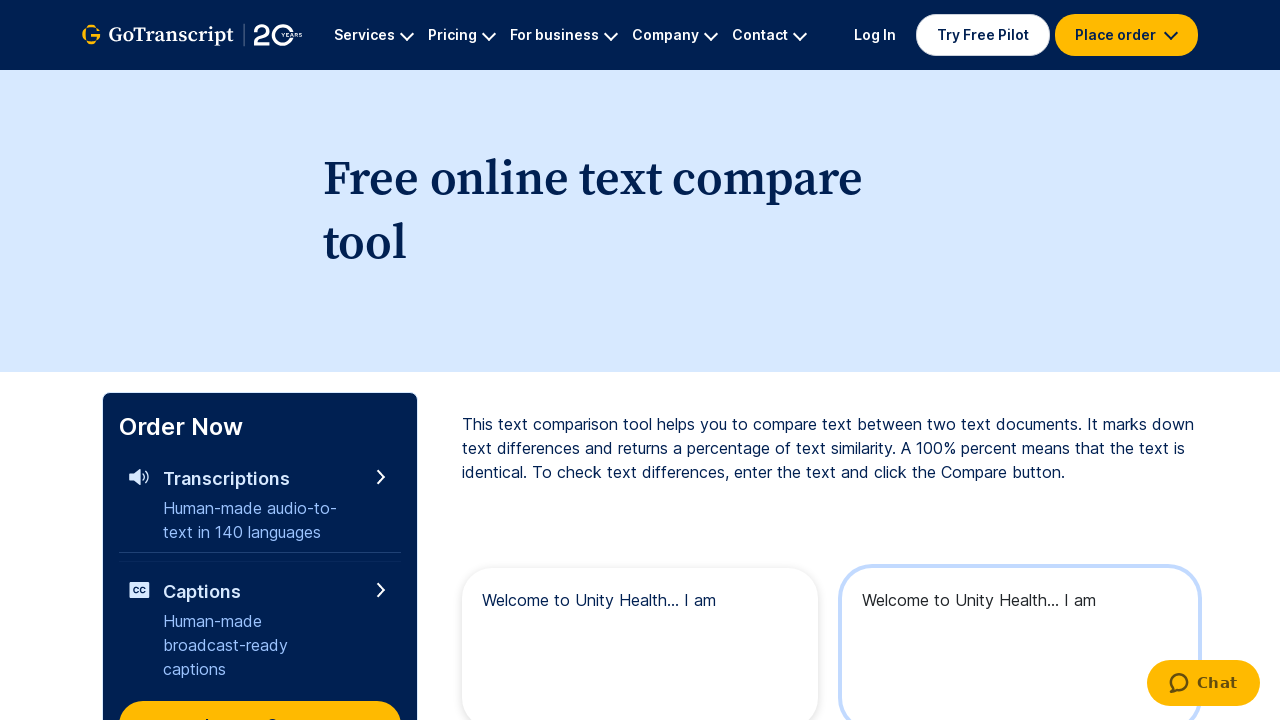

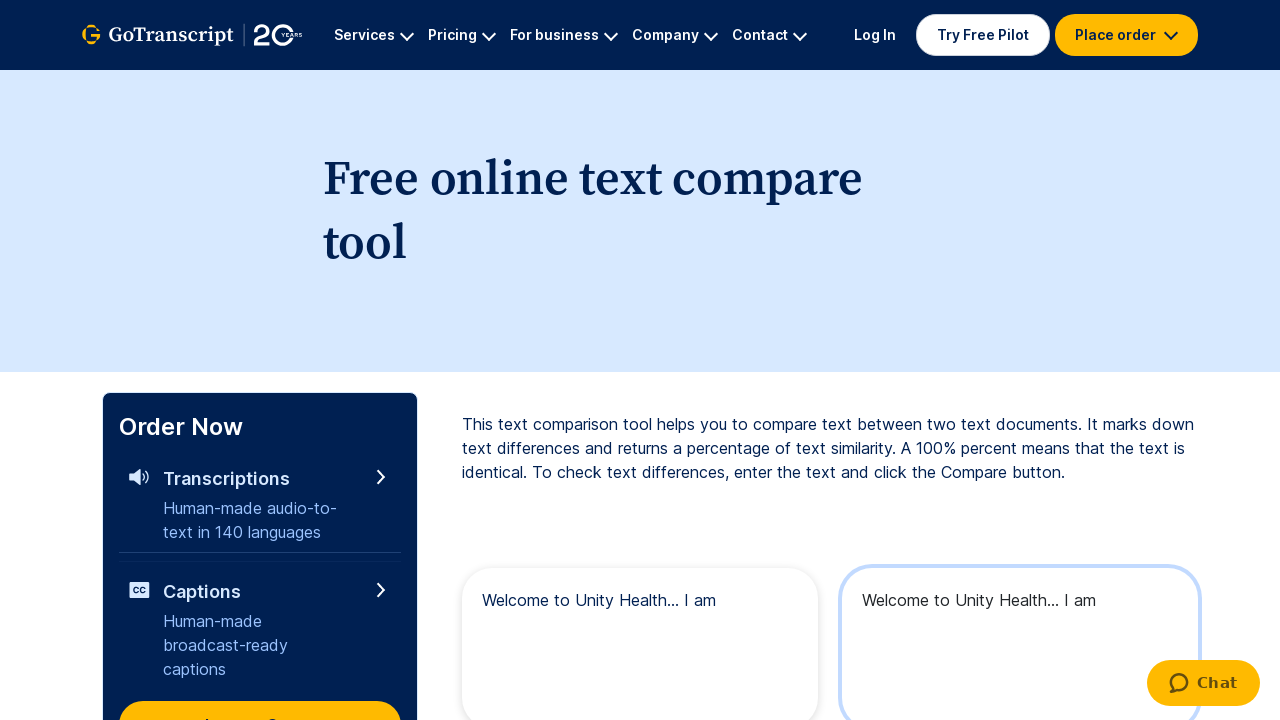